Tests adding todo items by creating two todos and verifying they appear in the list

Starting URL: https://demo.playwright.dev/todomvc

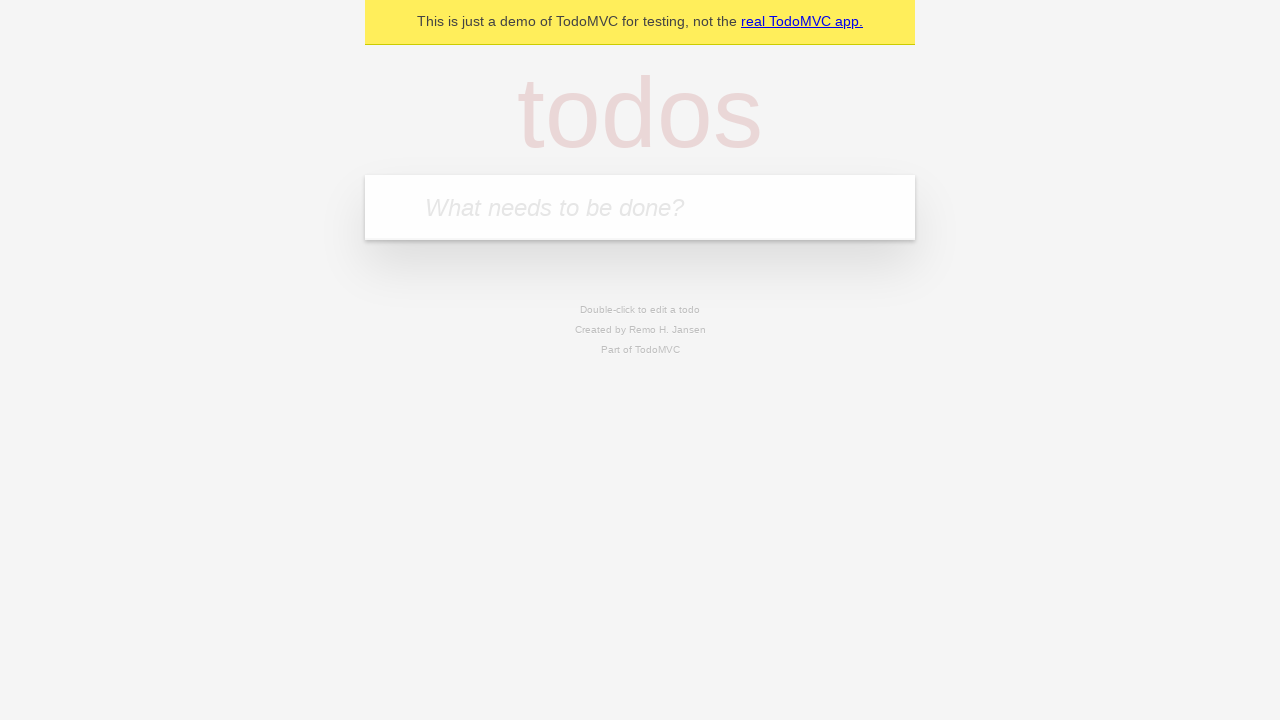

Filled todo input with 'buy some cheese' on internal:attr=[placeholder="What needs to be done?"i]
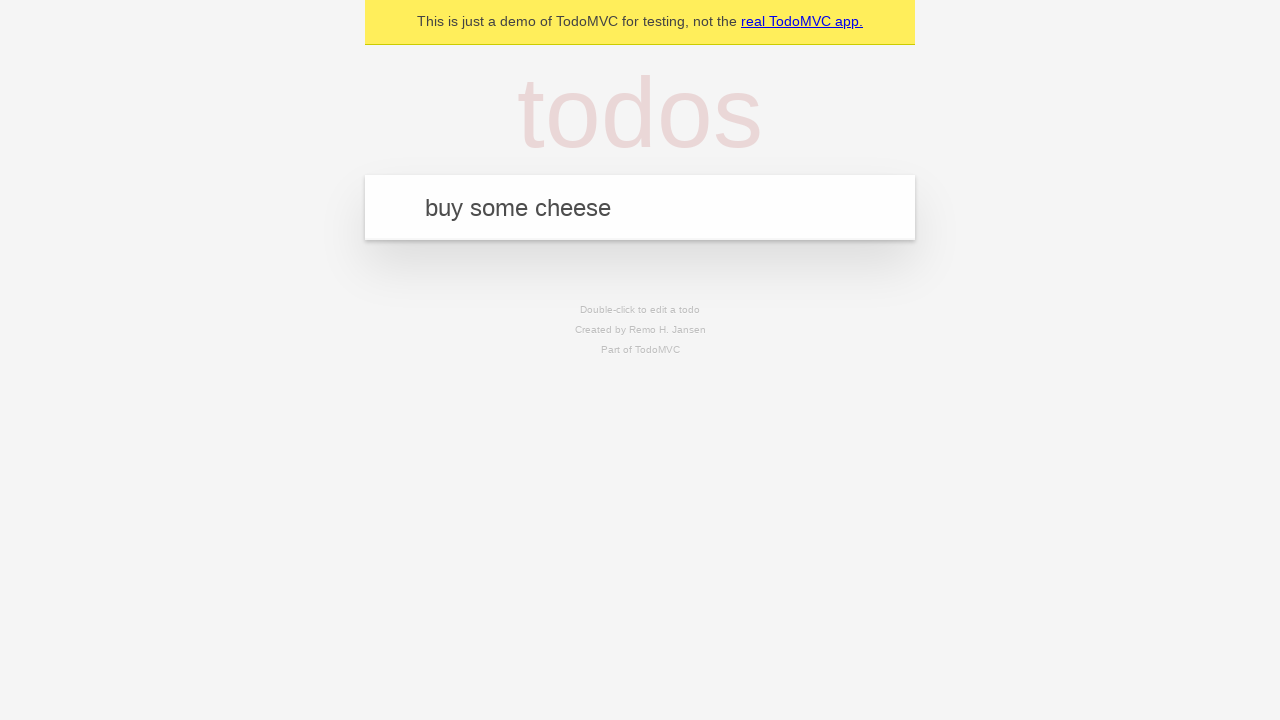

Pressed Enter to create first todo on internal:attr=[placeholder="What needs to be done?"i]
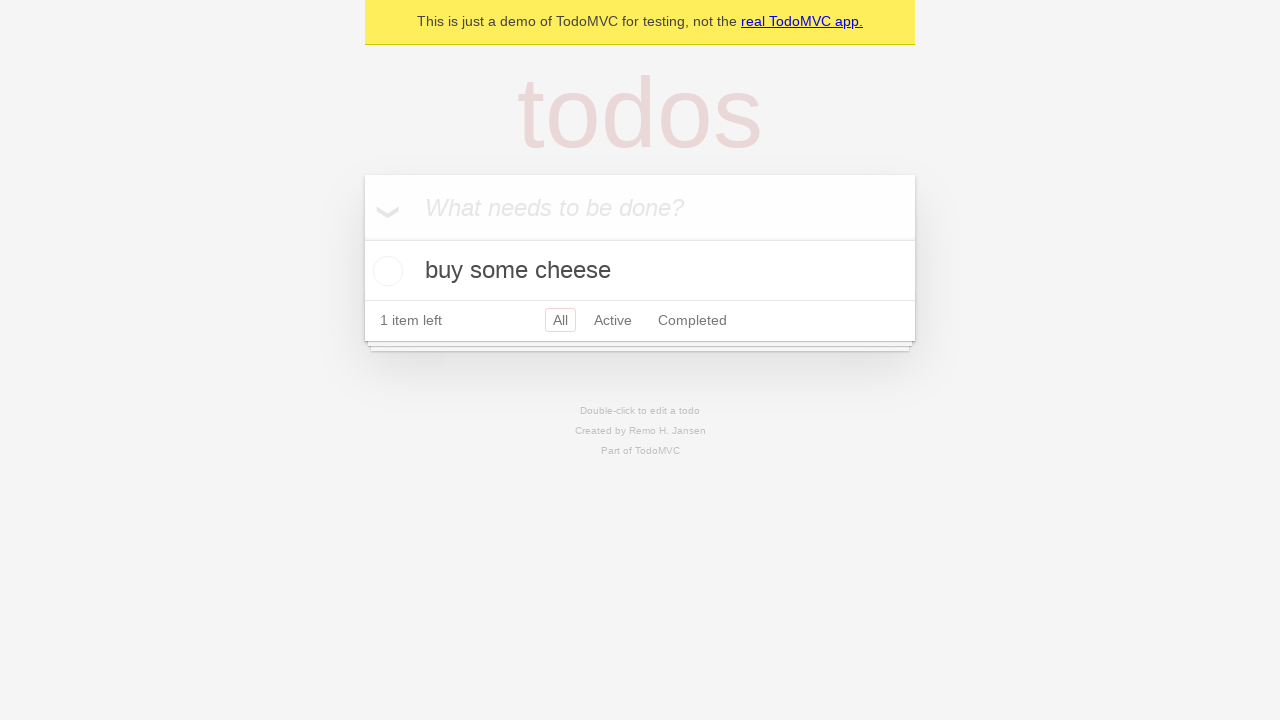

First todo appeared in the list
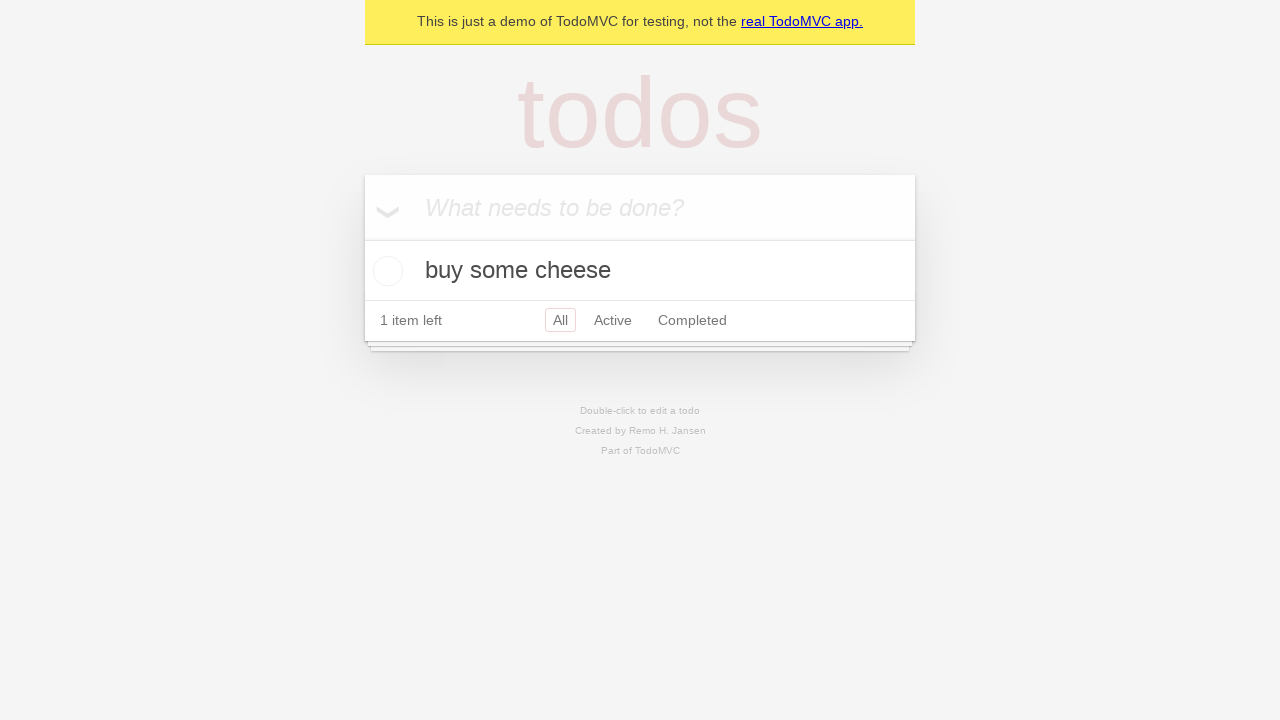

Filled todo input with 'feed the cat' on internal:attr=[placeholder="What needs to be done?"i]
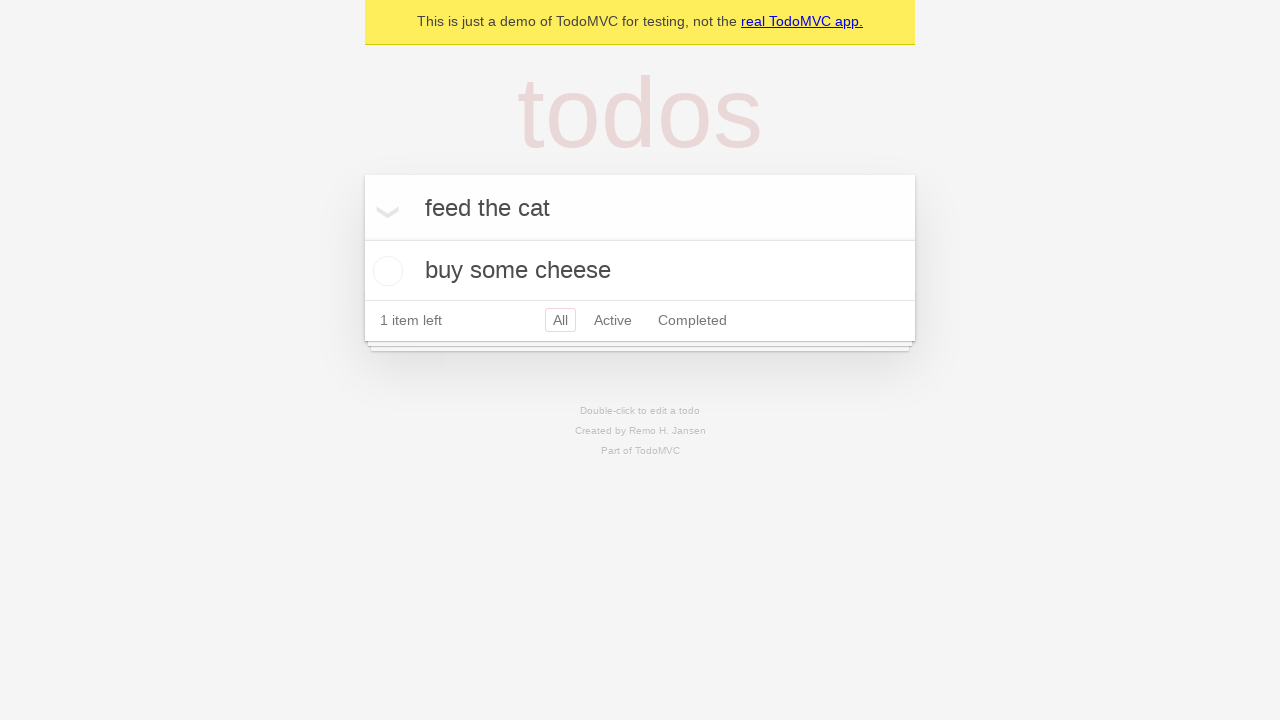

Pressed Enter to create second todo on internal:attr=[placeholder="What needs to be done?"i]
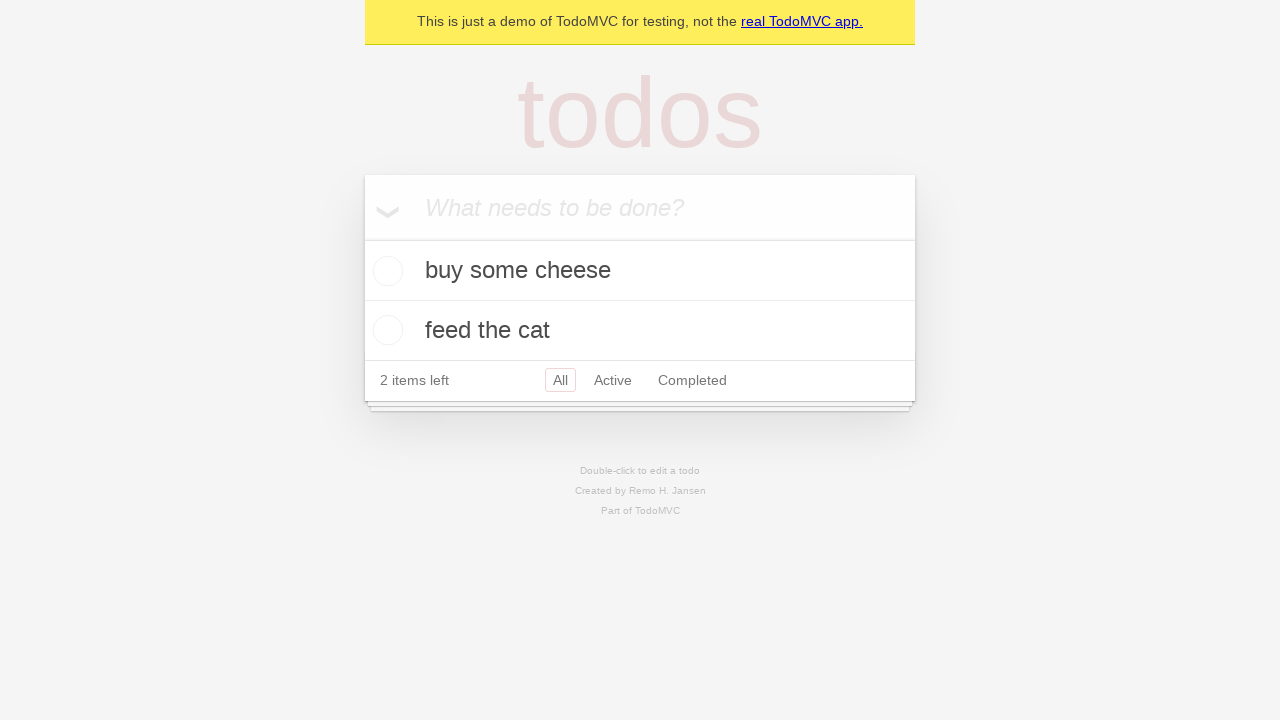

Both todo items are visible in the list
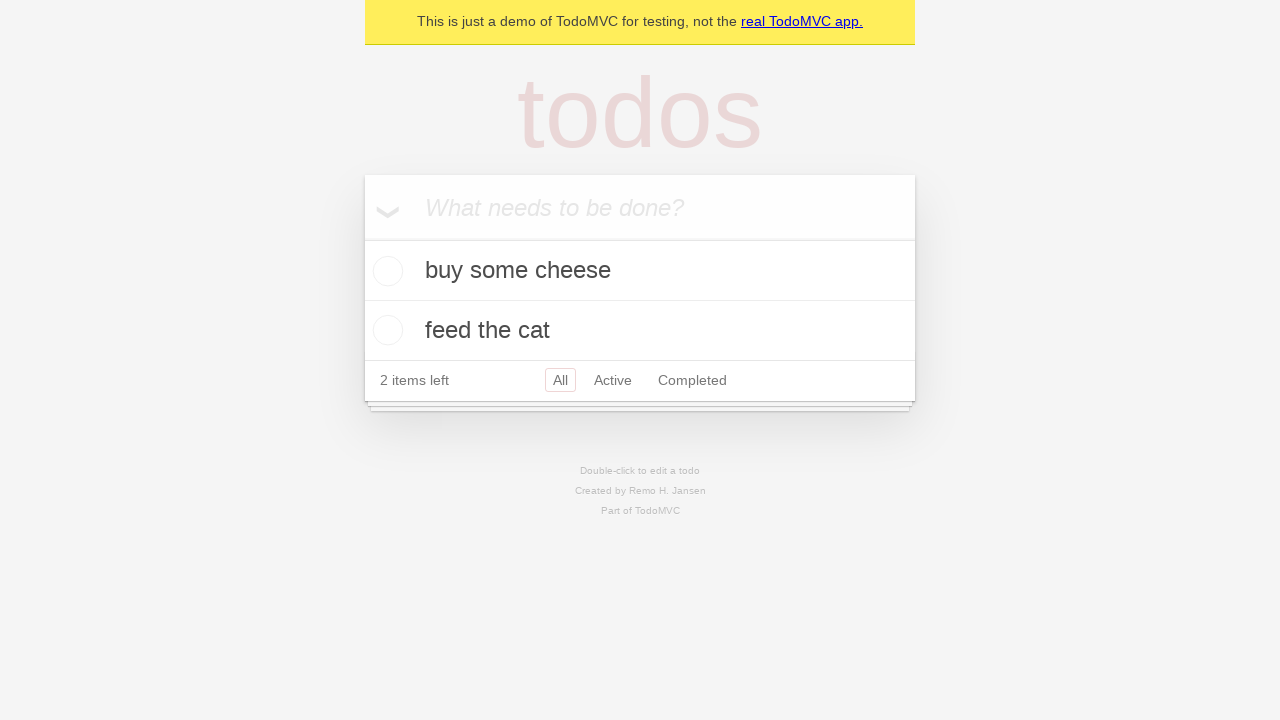

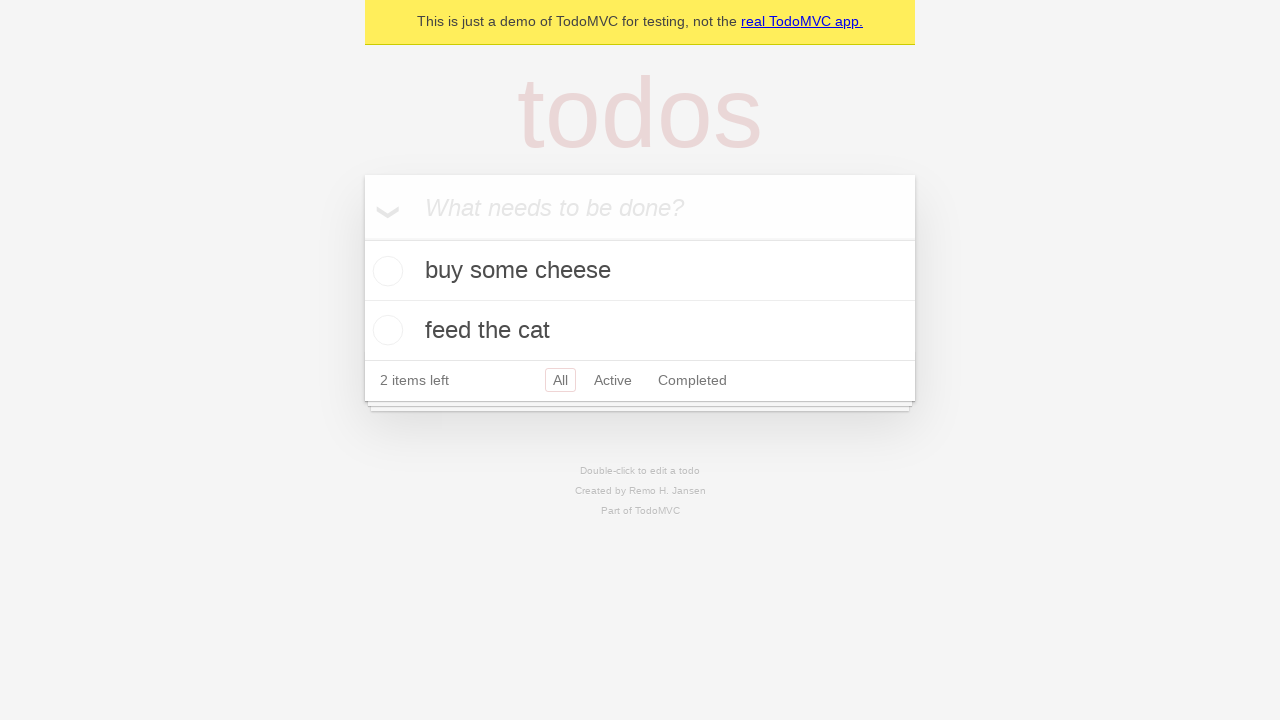